Tests an auto-suggestive dropdown by typing partial text and selecting "United Kingdom" from the suggestions

Starting URL: https://rahulshettyacademy.com/AutomationPractice/

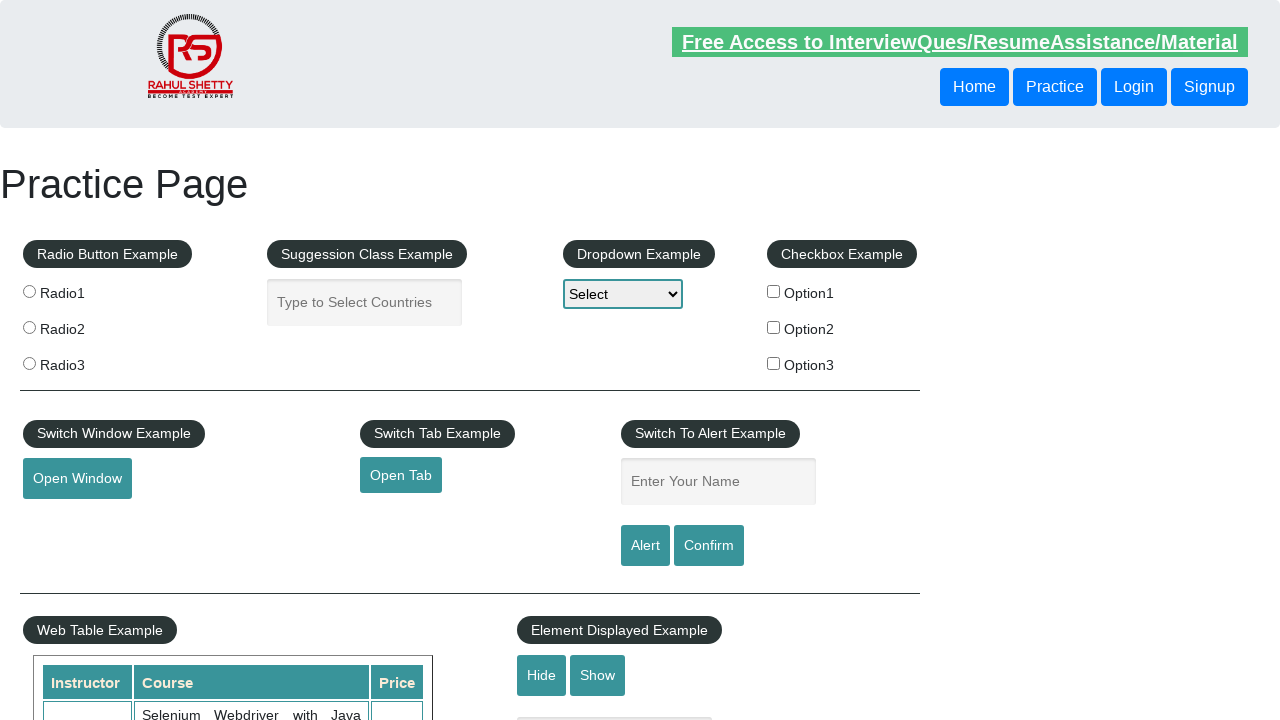

Filled autocomplete field with 'Unit' on #autocomplete
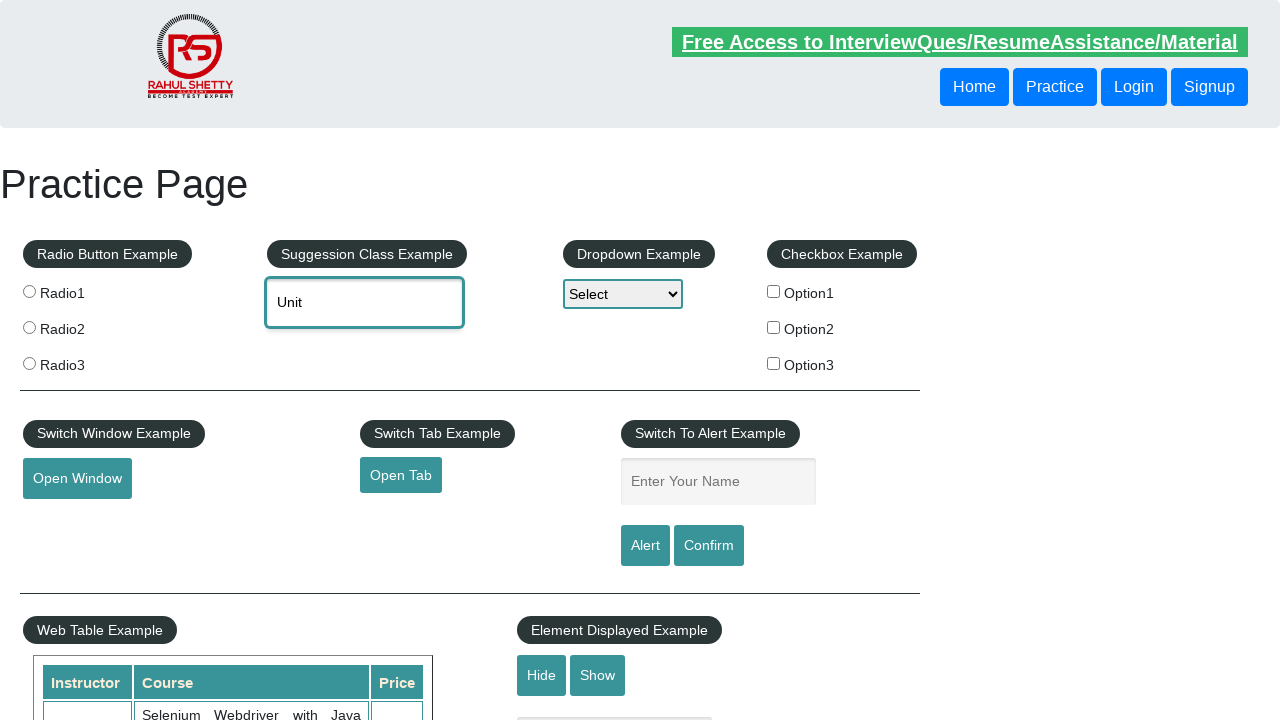

Waited for suggestions to appear
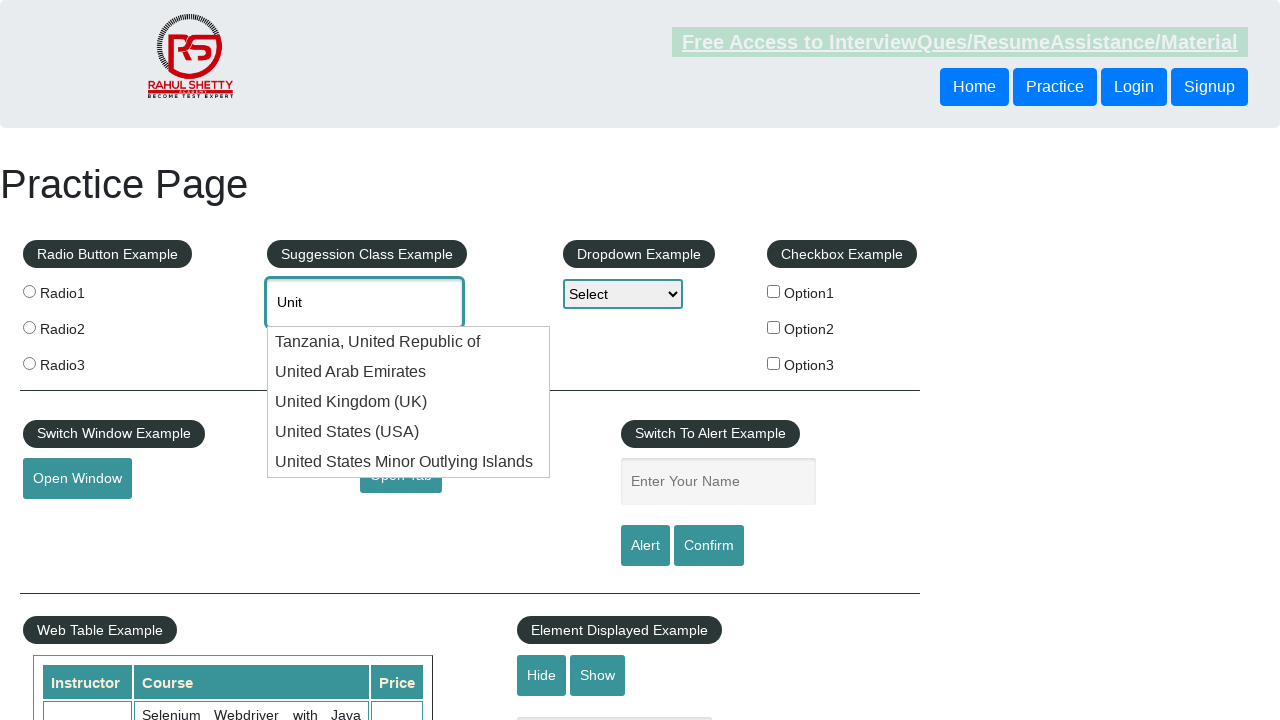

Retrieved all suggestion elements from dropdown
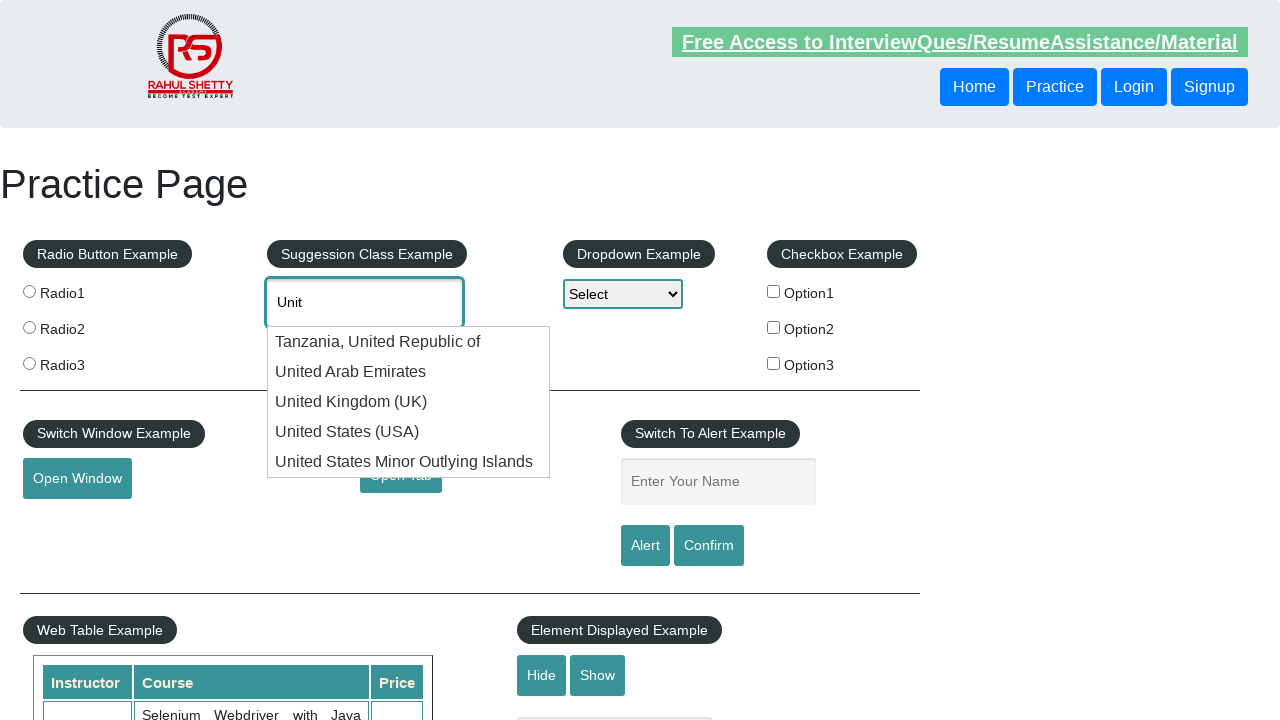

Found and clicked 'United Kingdom' option from suggestions at (409, 402) on li.ui-menu-item div >> nth=2
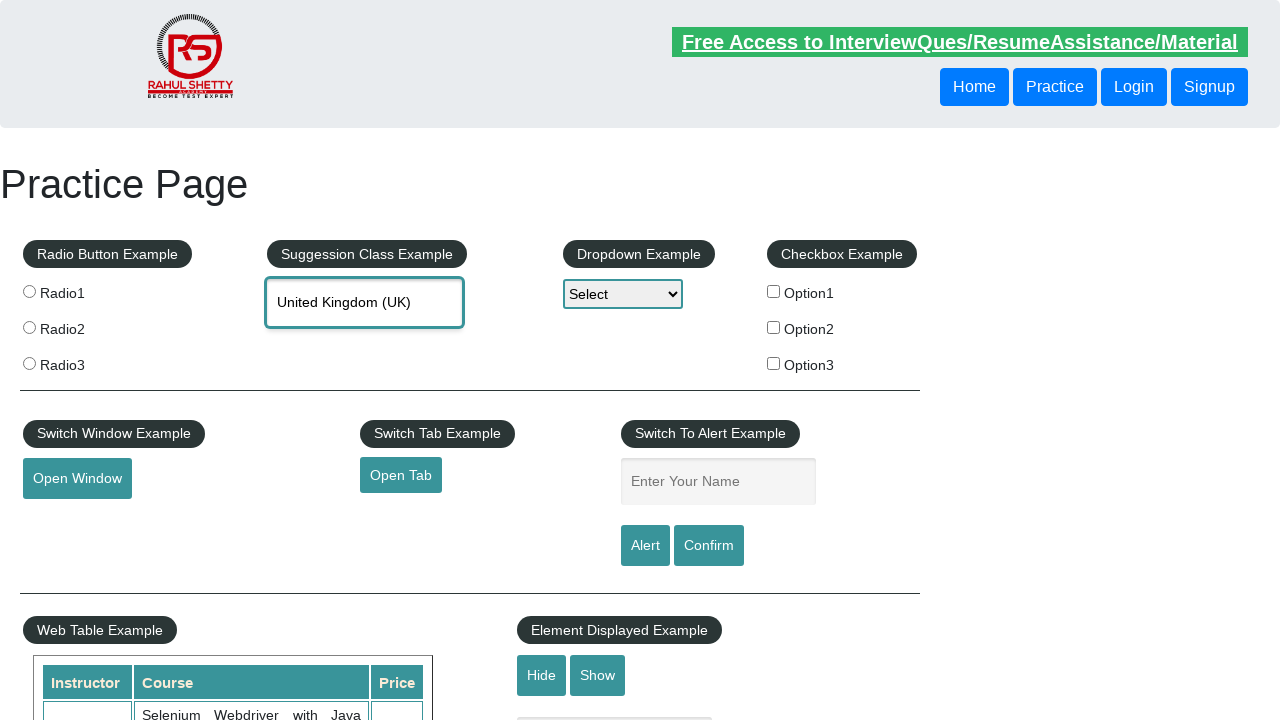

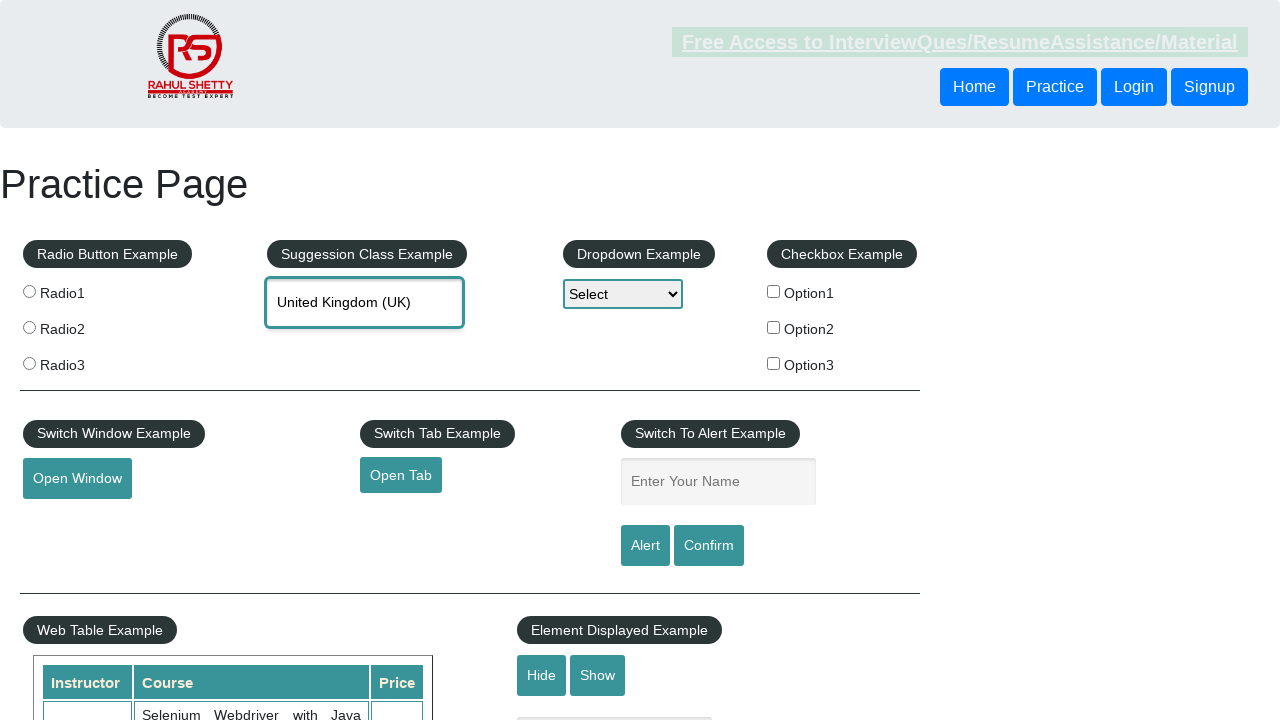